Tests navigation to the GitHub password reset page by clicking the forgot password link and verifying the reset password heading is displayed.

Starting URL: https://github.com/codespaces

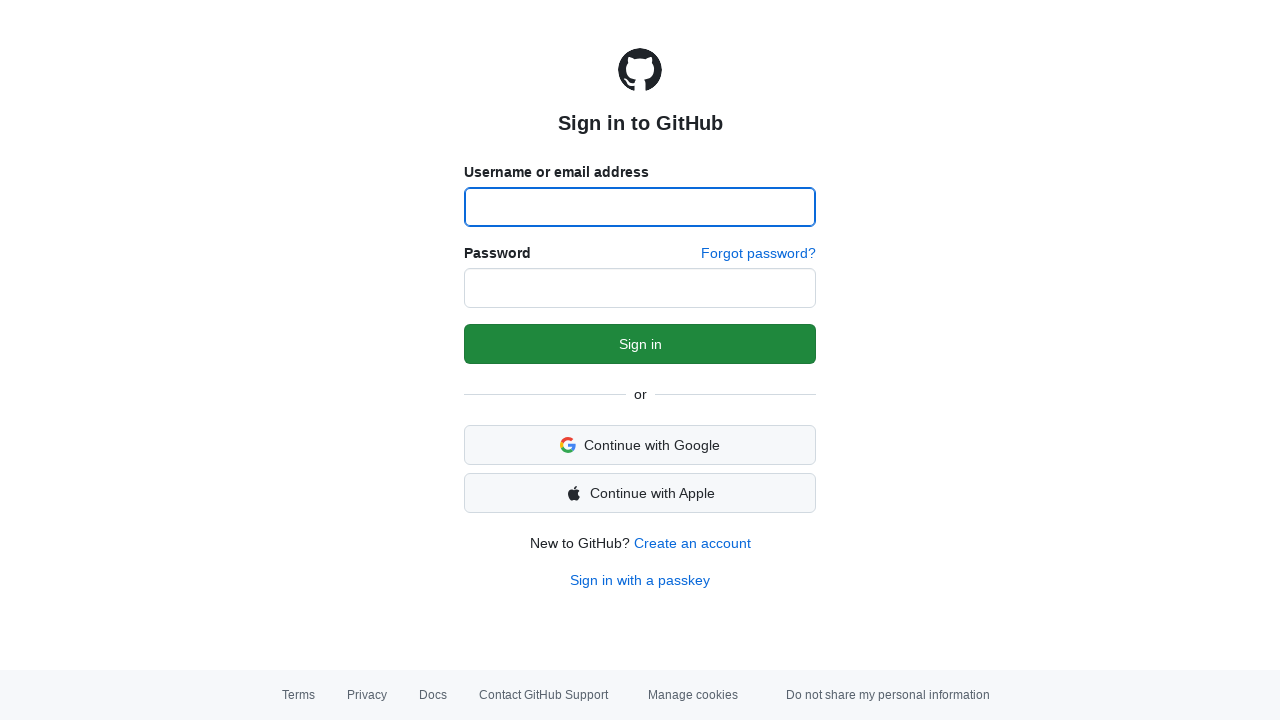

Clicked forgot password link to navigate to password reset page at (758, 254) on a[href*='/password_reset']
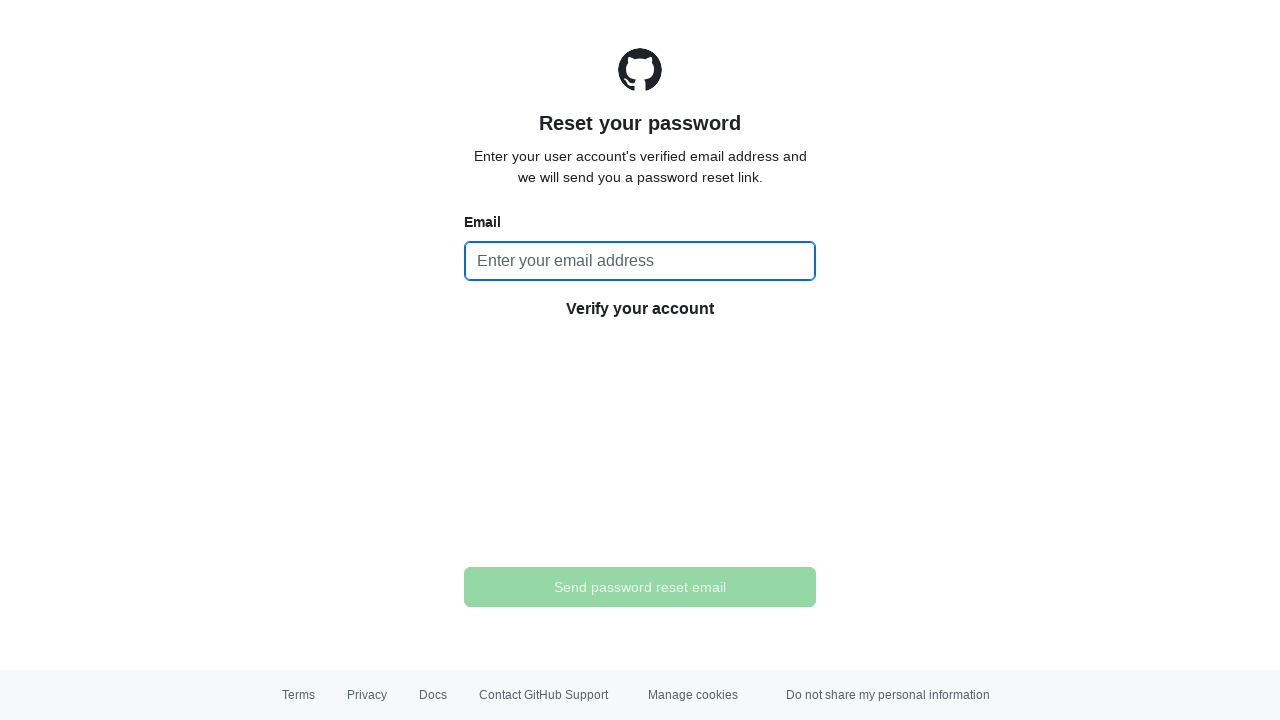

Password reset page loaded and h1 heading is visible
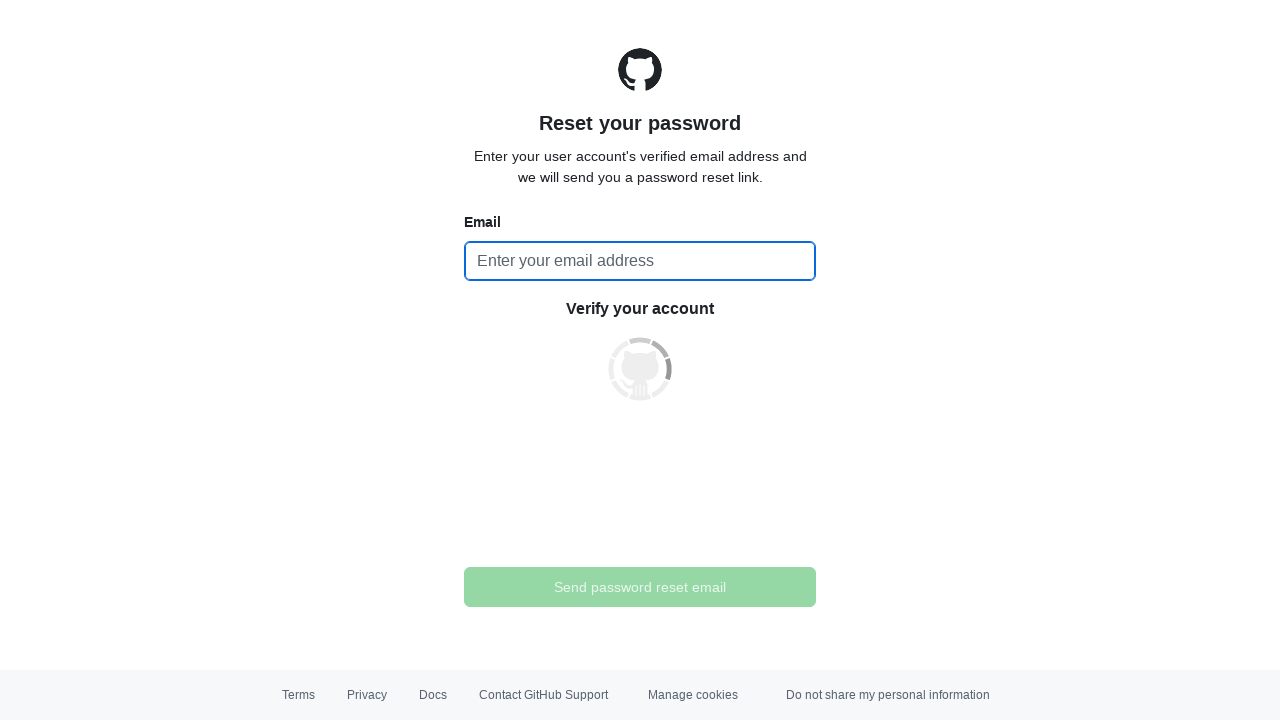

Verified 'Reset your password' heading is displayed on the page
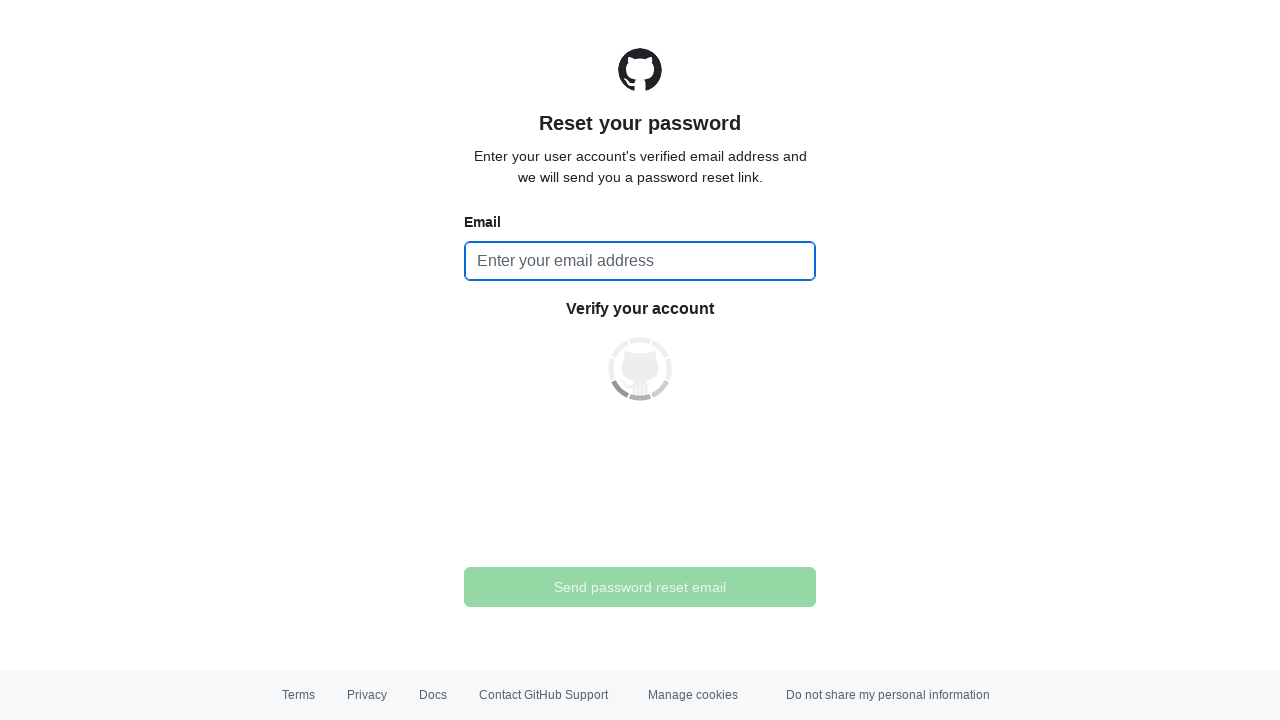

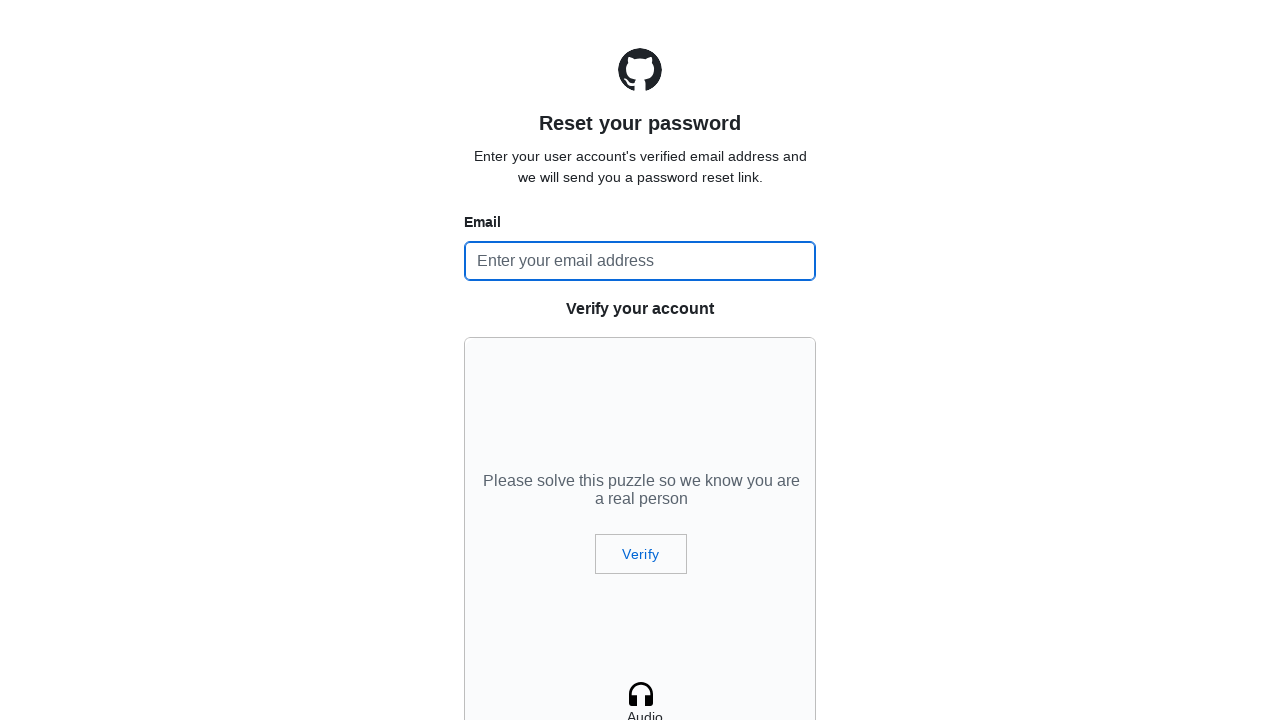